Navigates to Python.org homepage and verifies that the upcoming events widget is displayed with event dates and names

Starting URL: https://python.org

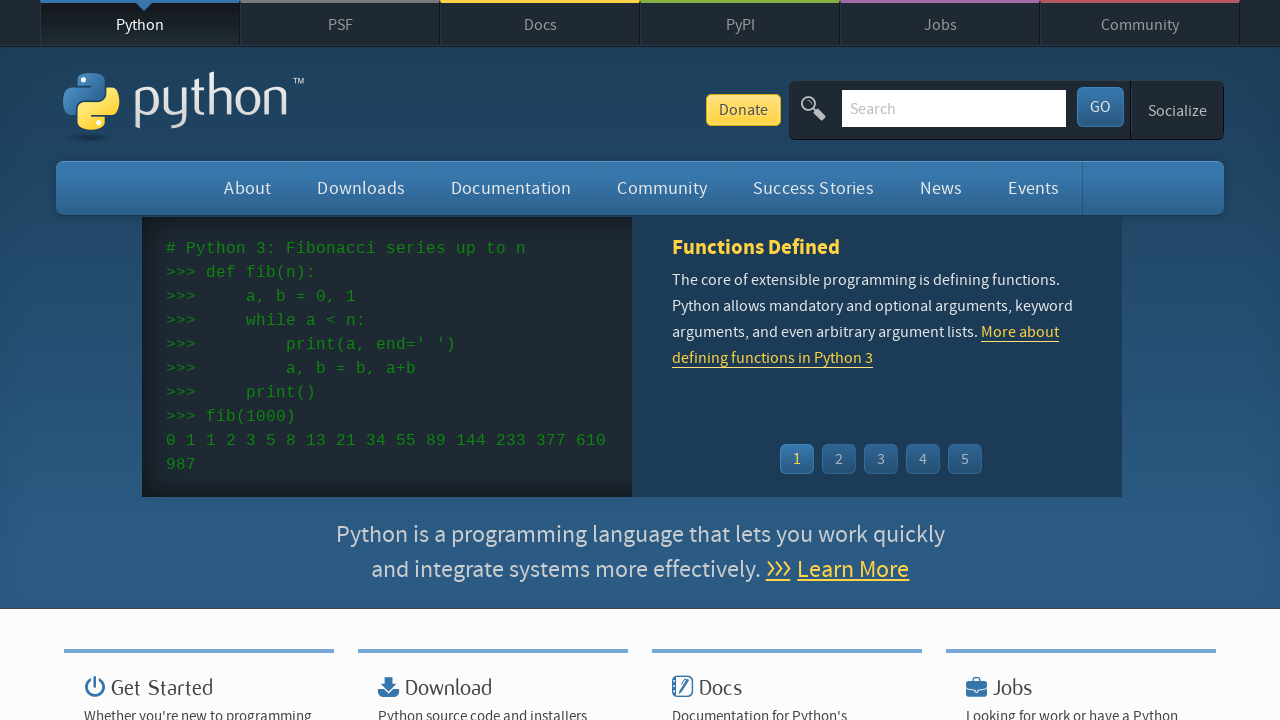

Navigated to Python.org homepage
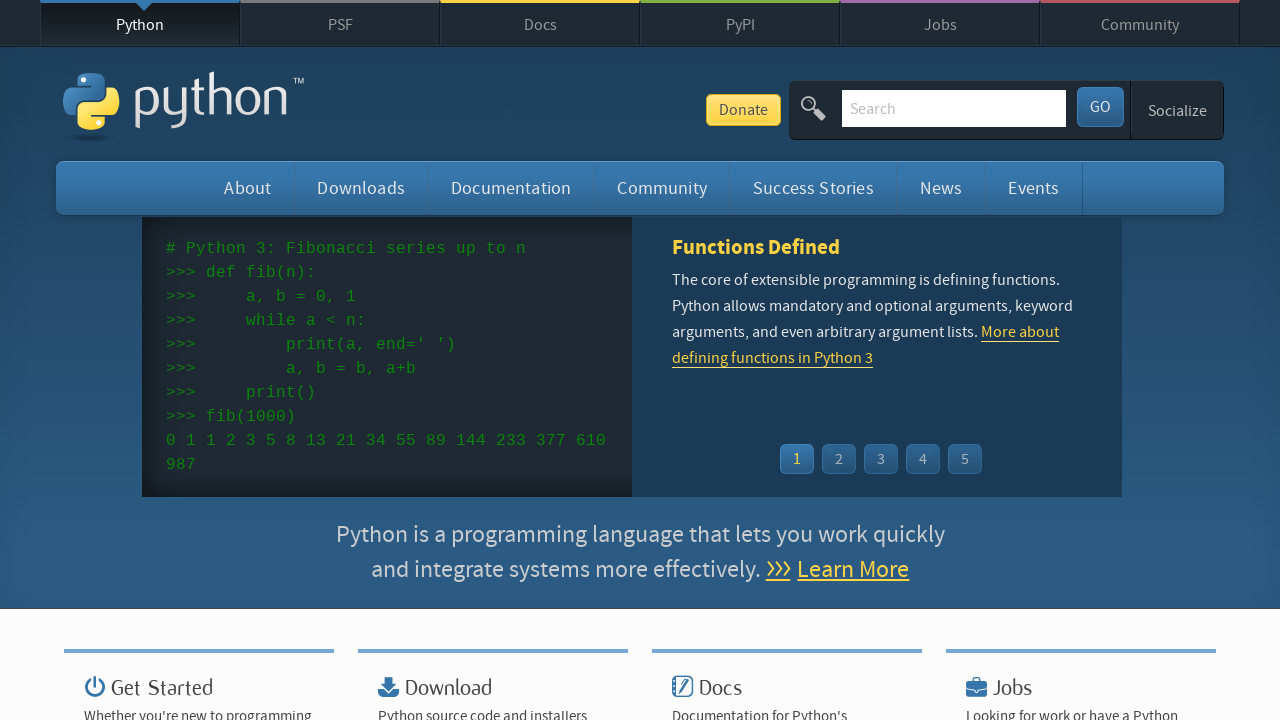

Event widget menu is visible
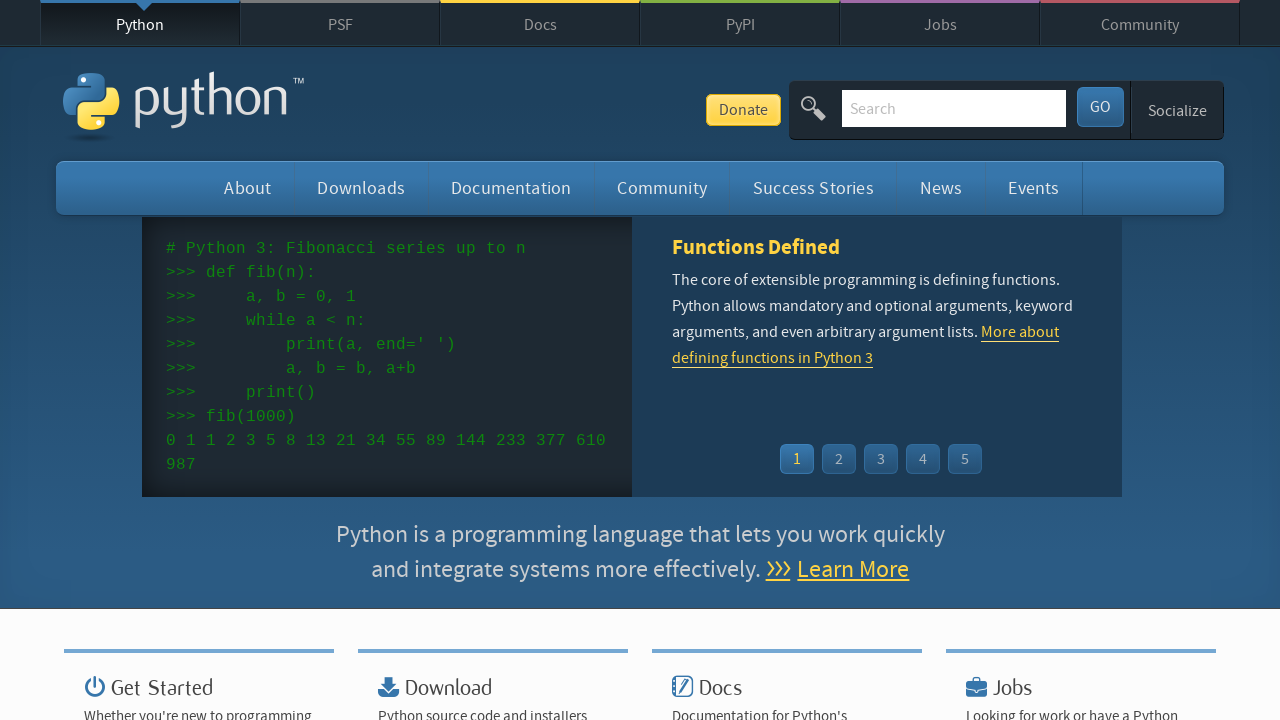

Event dates are displayed in the upcoming events widget
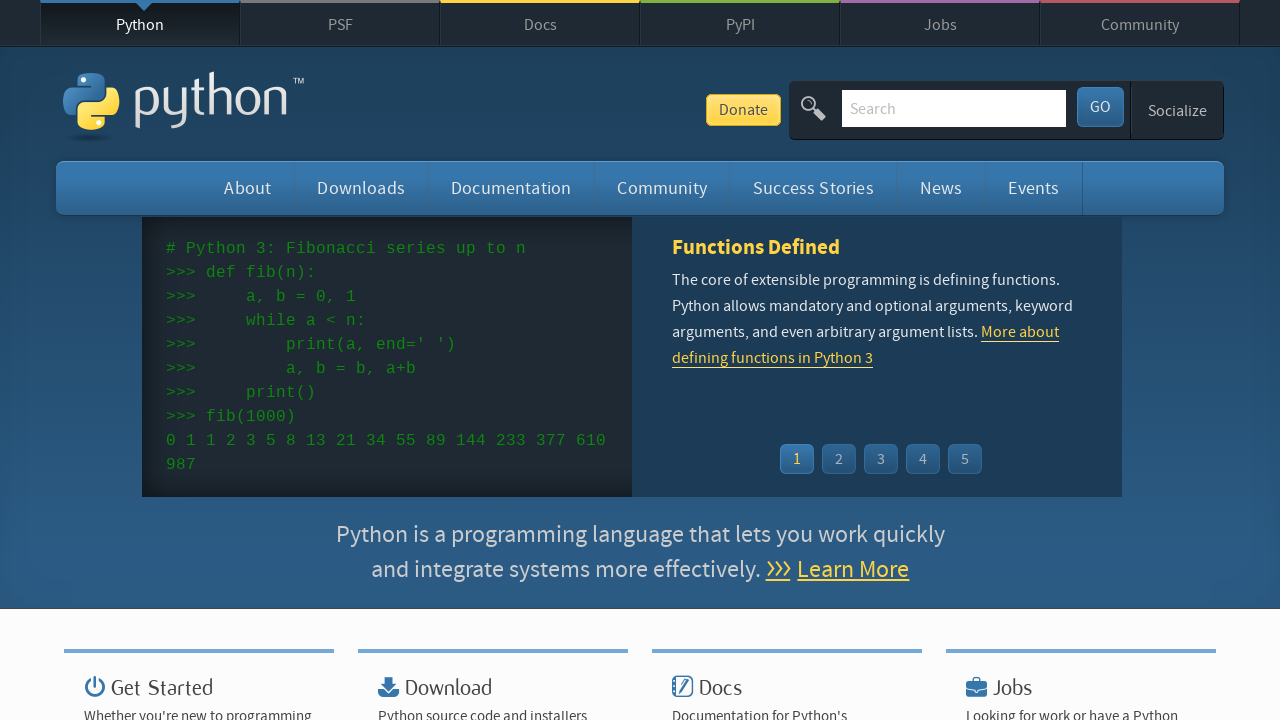

Event names are displayed in the upcoming events widget
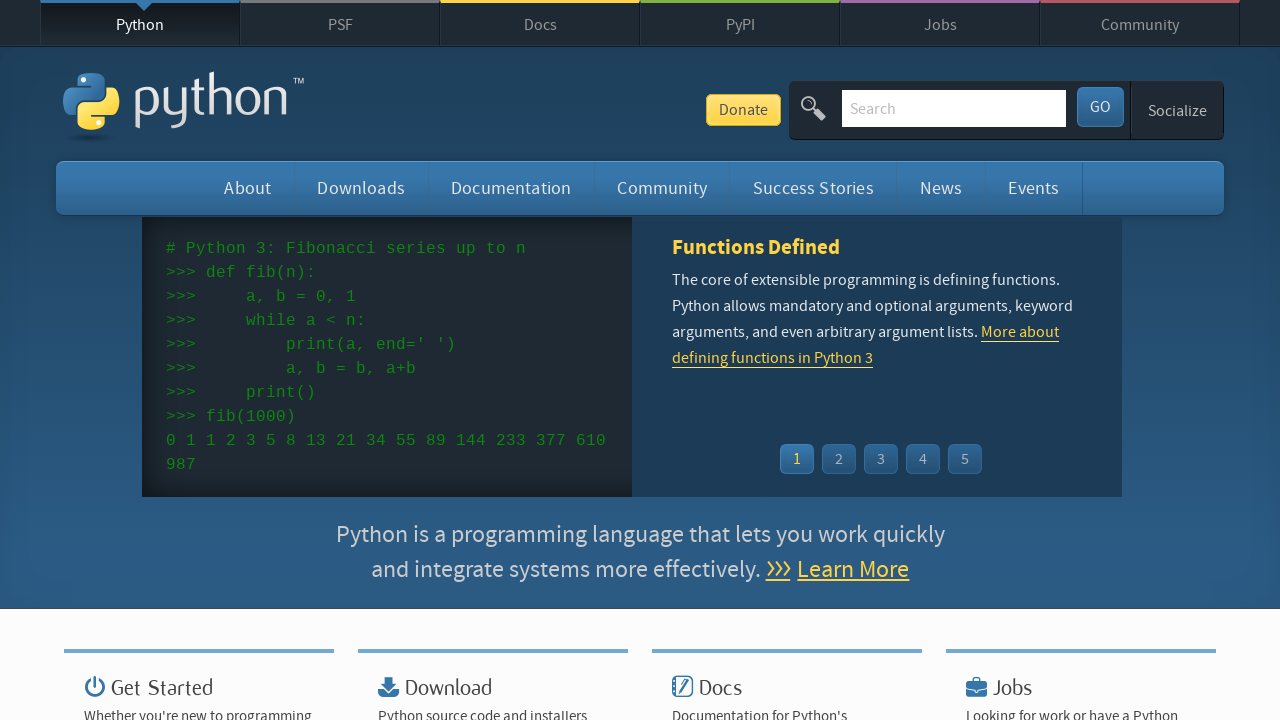

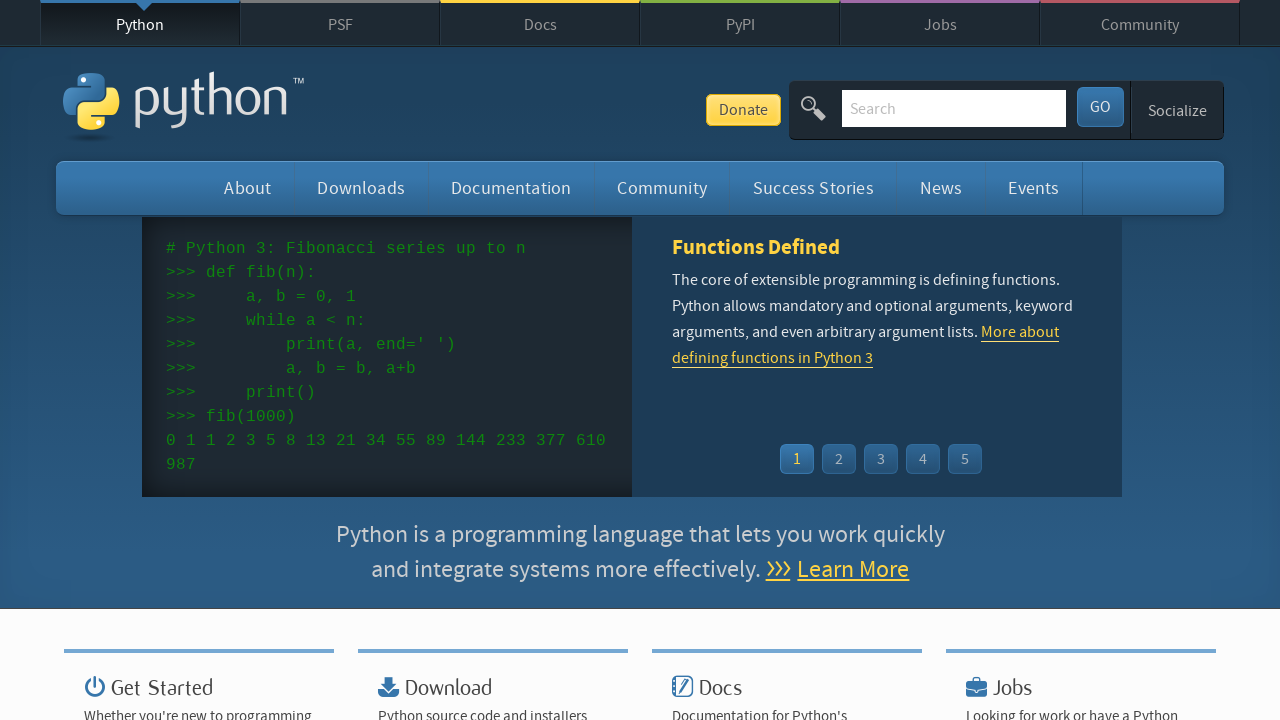